Tests waiting for specific text to appear in a dynamically loaded element

Starting URL: https://the-internet.herokuapp.com/dynamic_loading/1

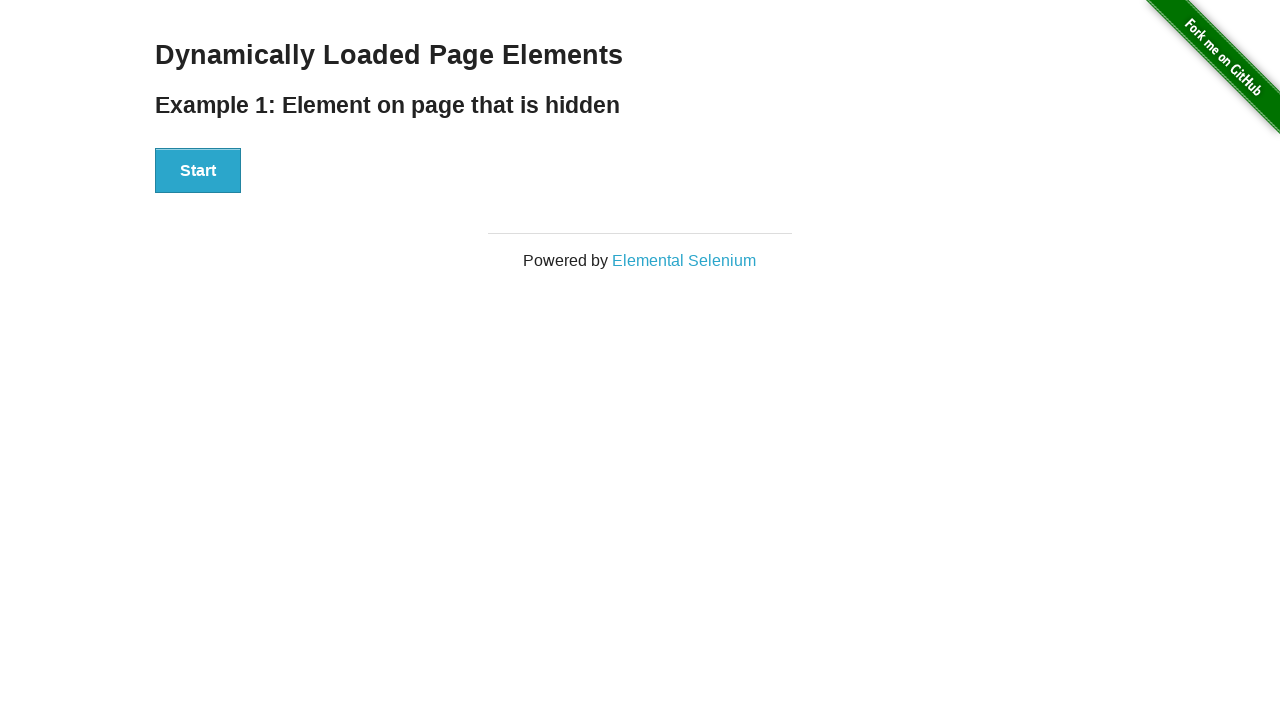

Clicked start button to trigger dynamic loading at (198, 171) on #start > button
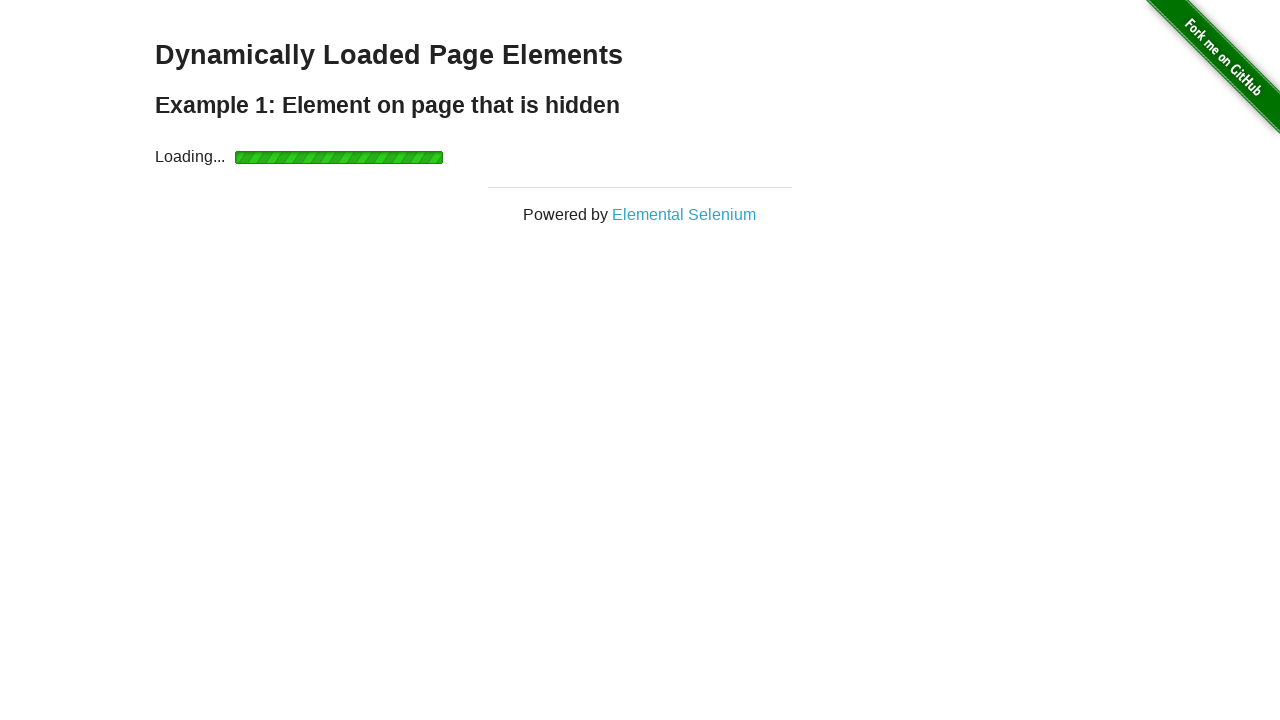

Waited for 'Hello World!' text to appear in dynamically loaded element
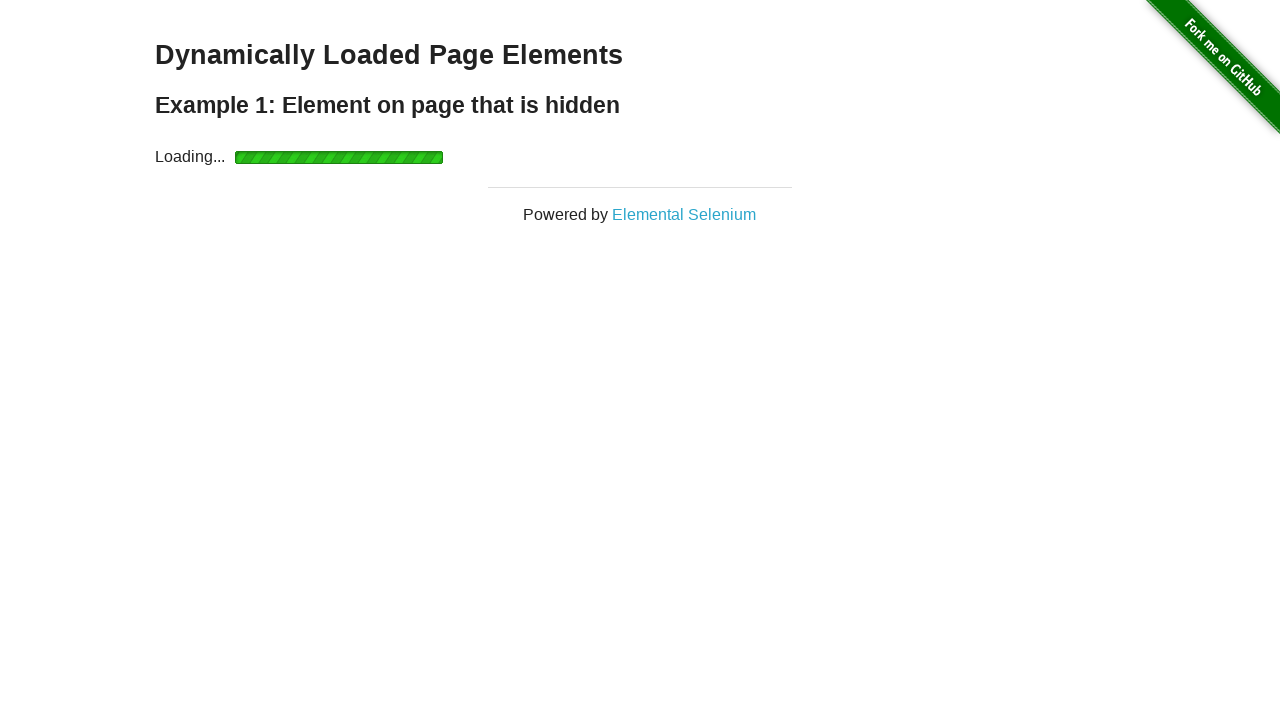

Verified that element contains 'Hello World!' text
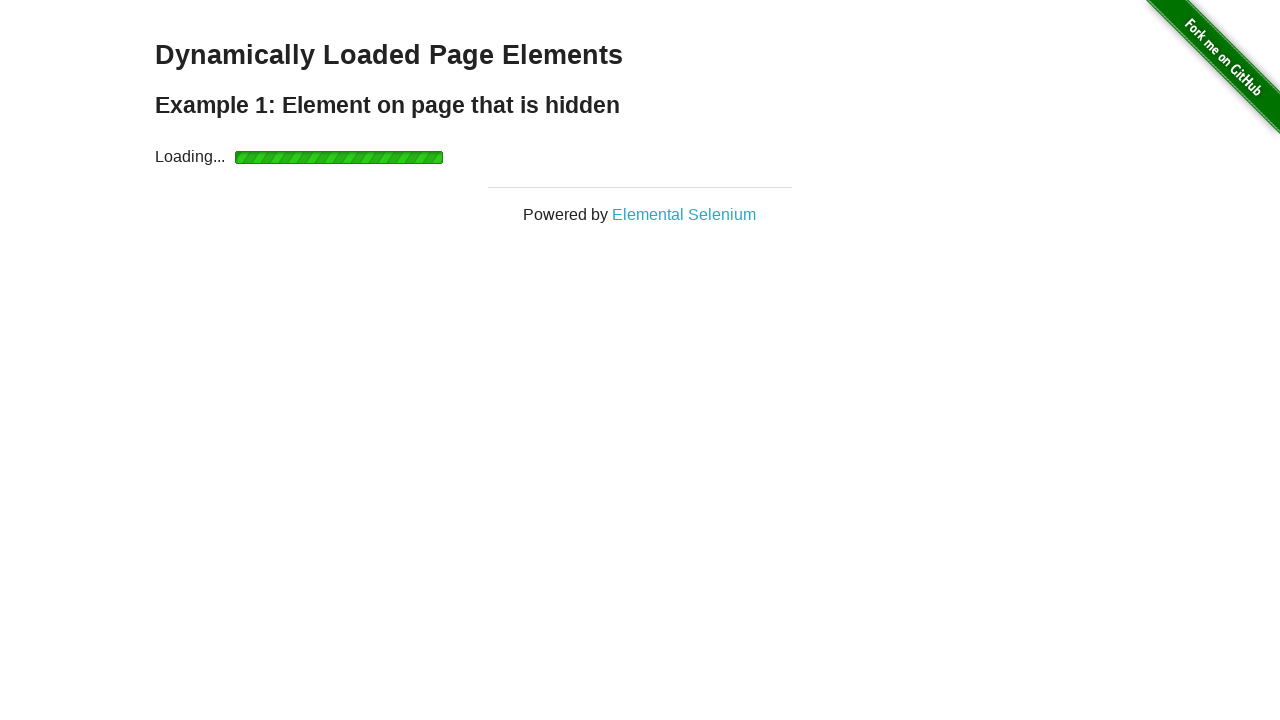

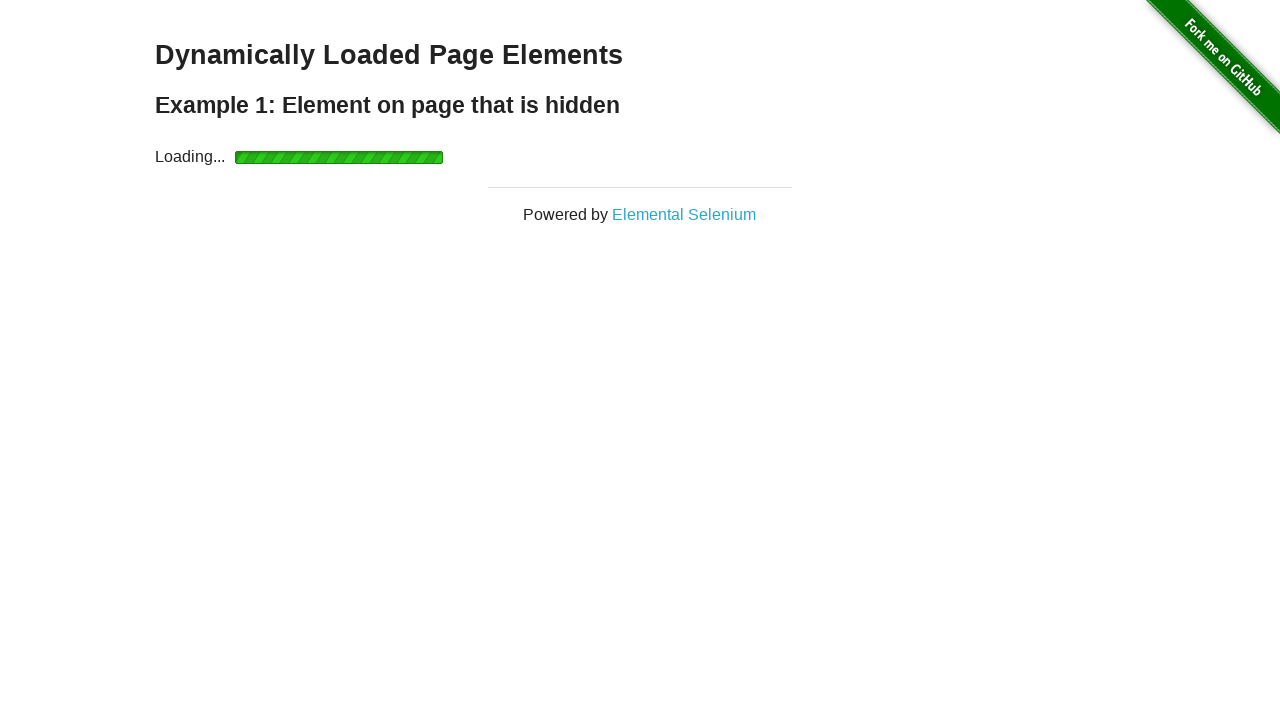